Tests navigation back to catalog from my books page by first going to my books, then clicking the catalog button and verifying books are displayed

Starting URL: https://tap-ht24-testverktyg.github.io/exam-template/

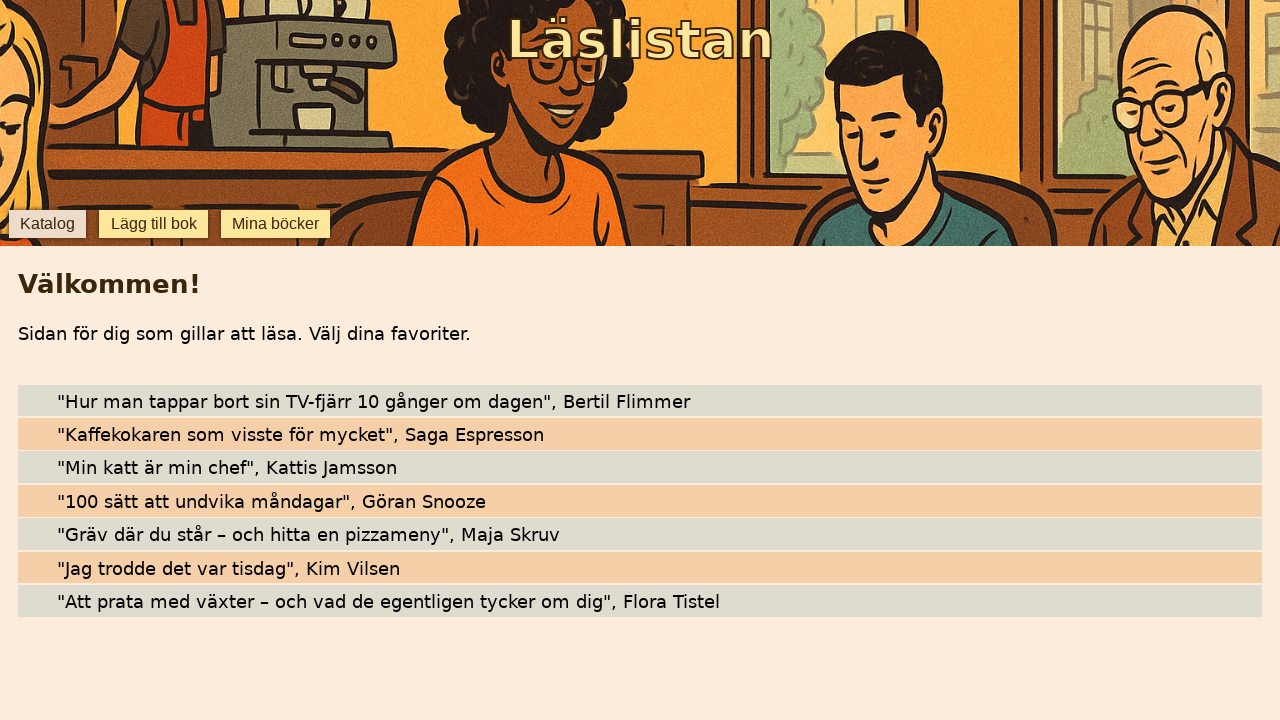

Clicked 'mina böcker' button to navigate to my books page at (276, 224) on internal:role=button[name="mina böcker"i]
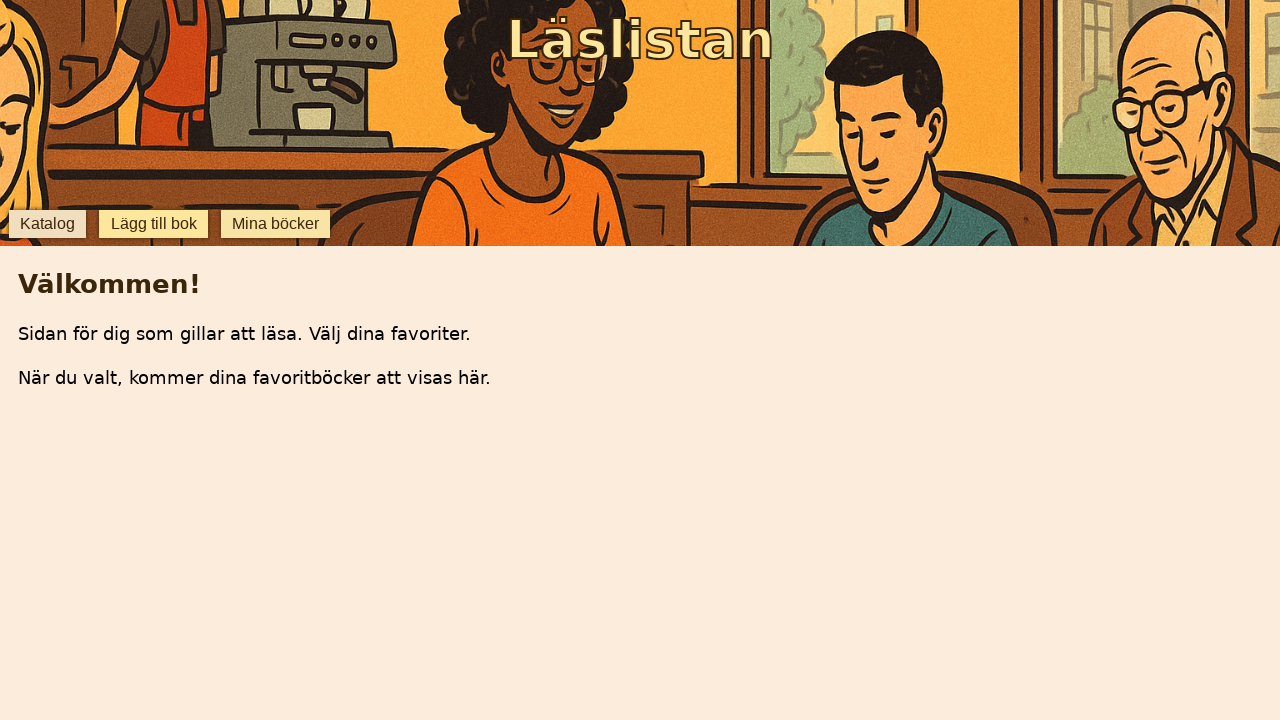

Clicked 'katalog' button to navigate back to catalog at (47, 224) on internal:role=button[name="katalog"i]
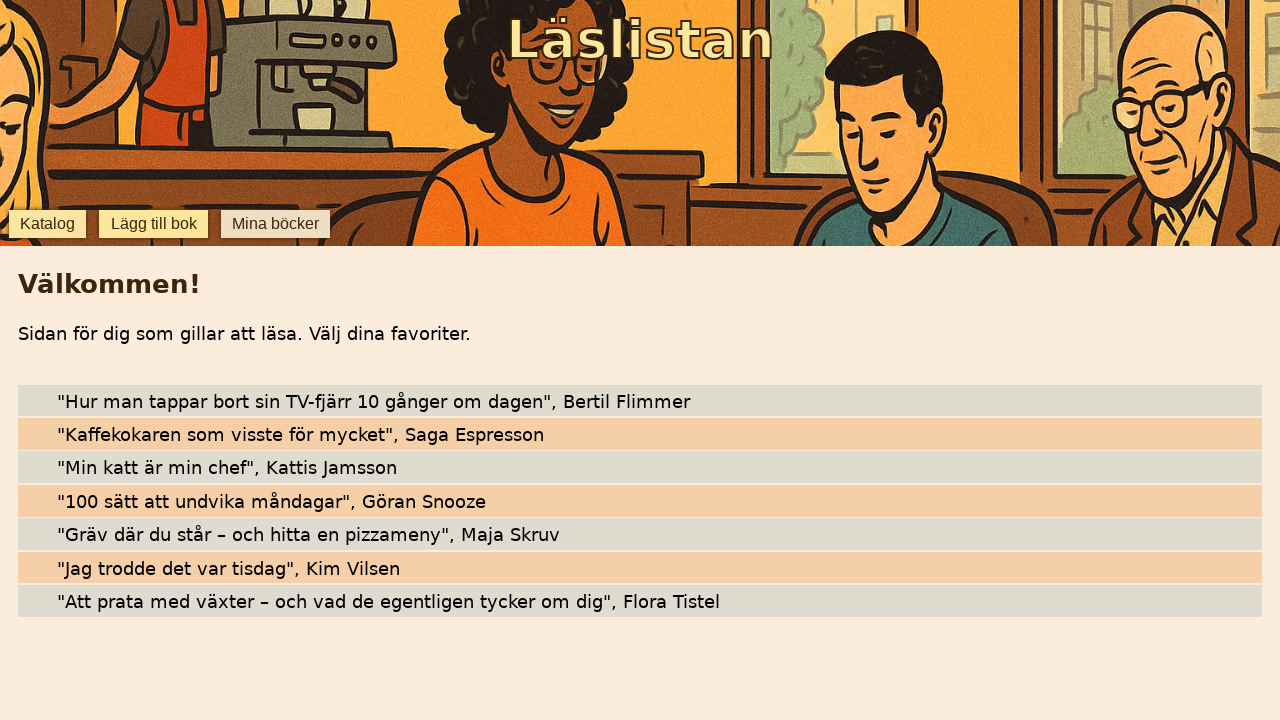

Verified that books are displayed in the catalog
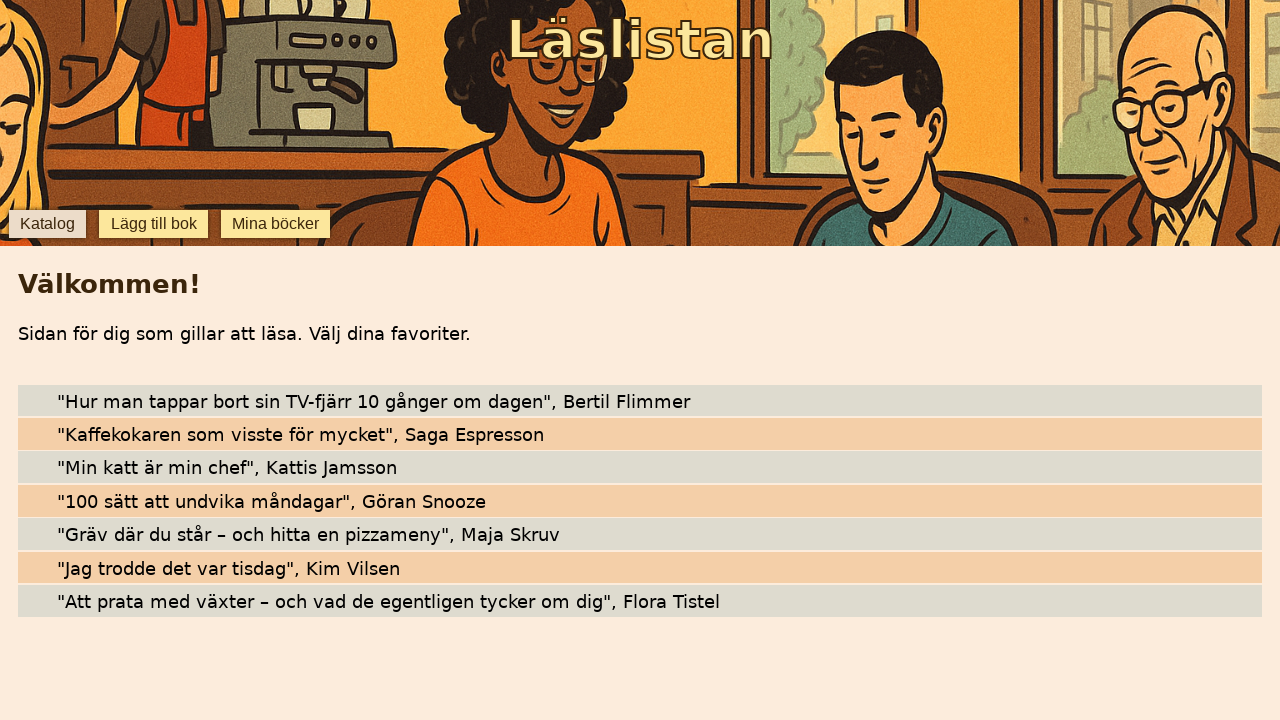

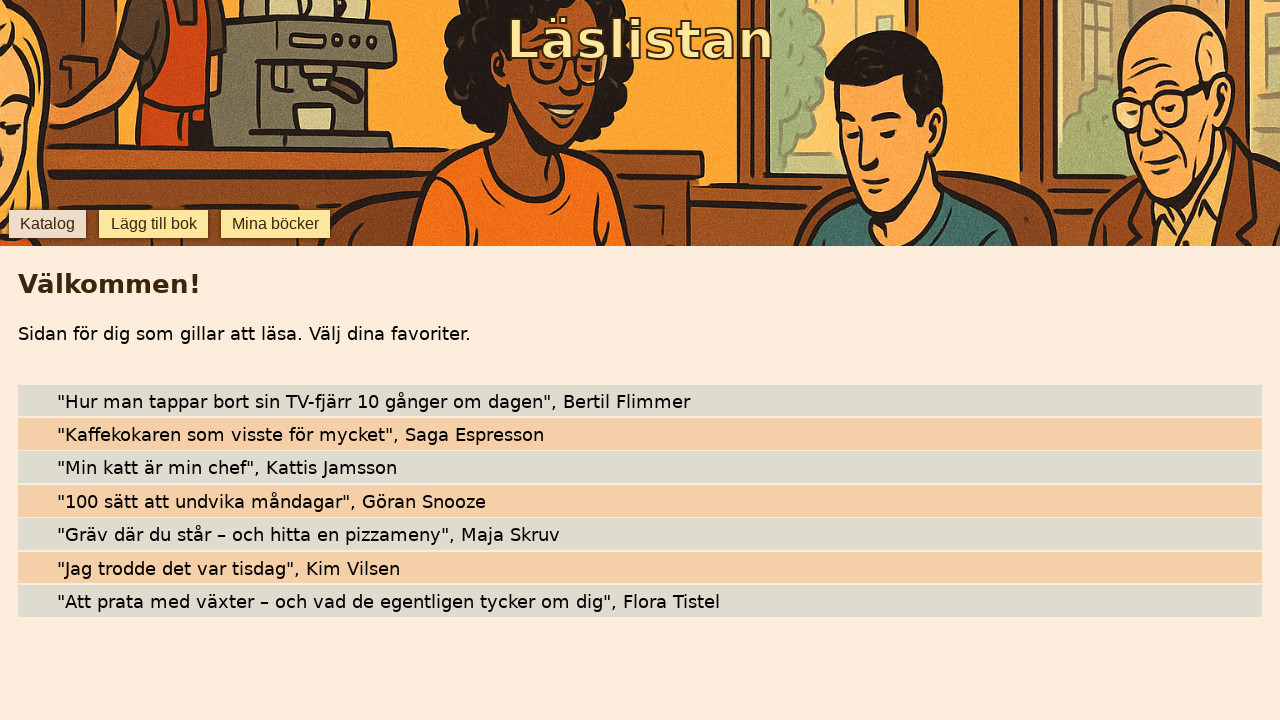